Tests radio button functionality by selecting the male option

Starting URL: https://testautomationpractice.blogspot.com/

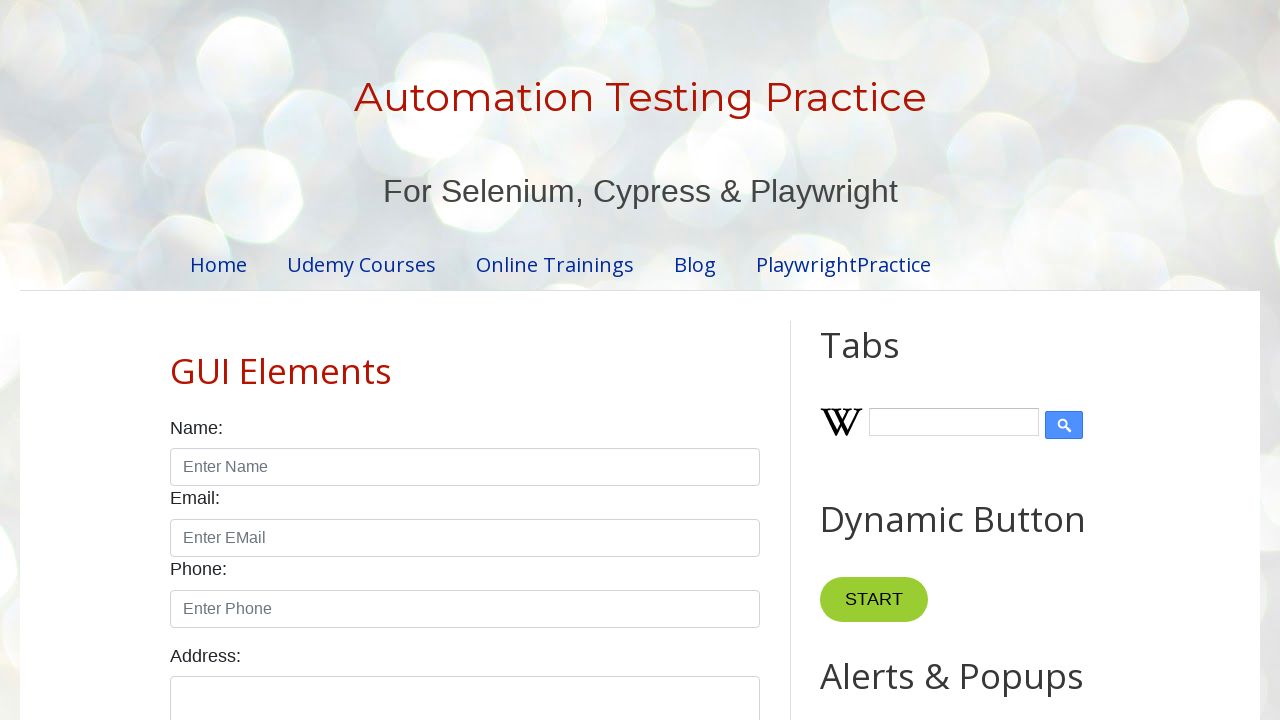

Navigated to test automation practice website
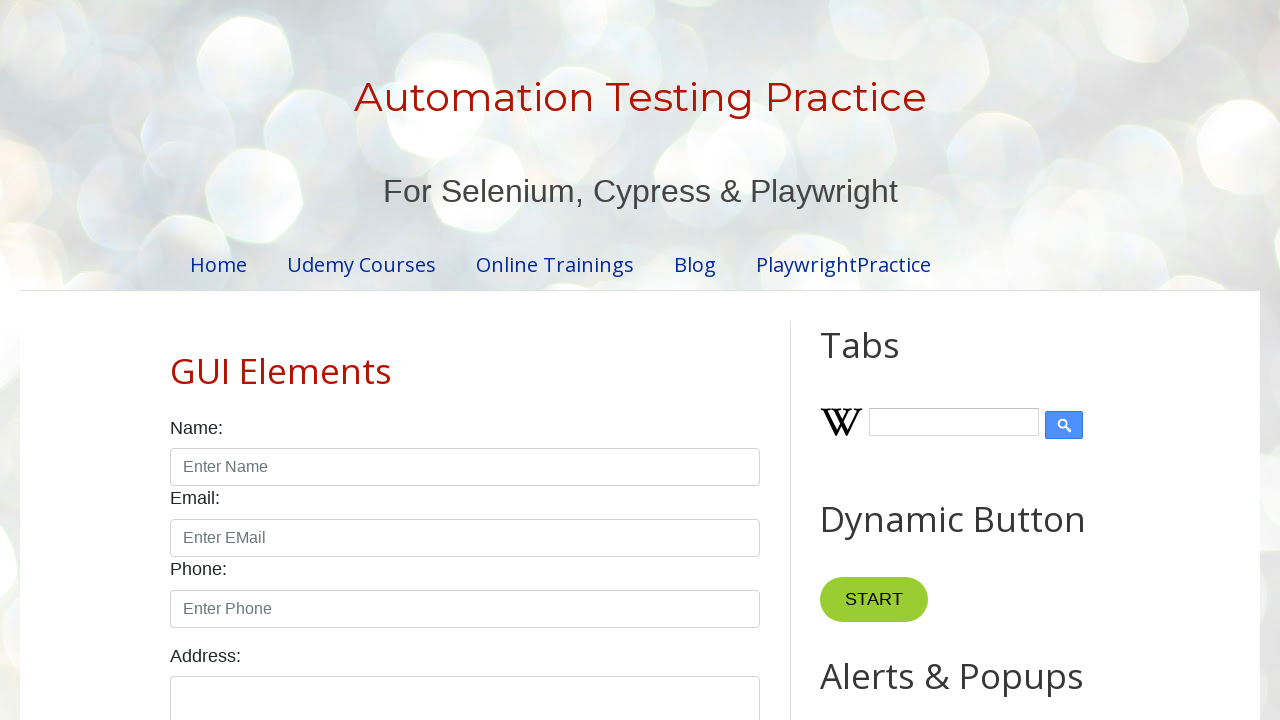

Selected male radio button at (176, 360) on #male
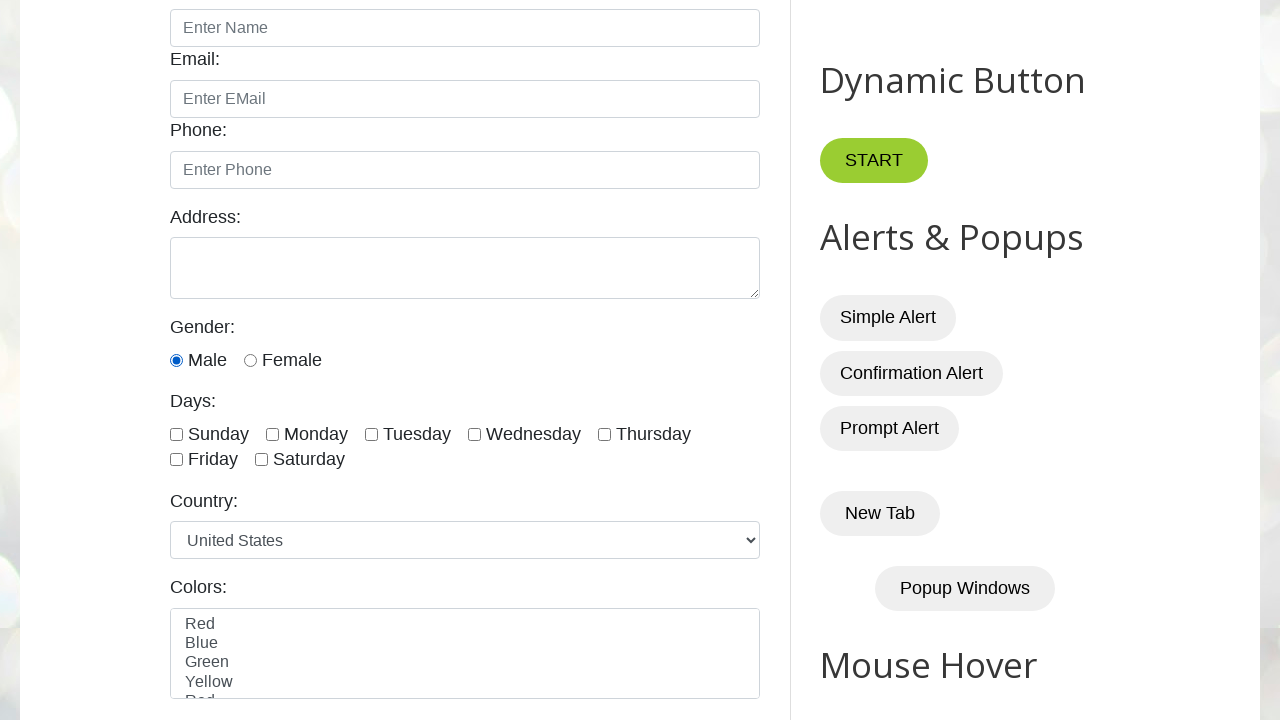

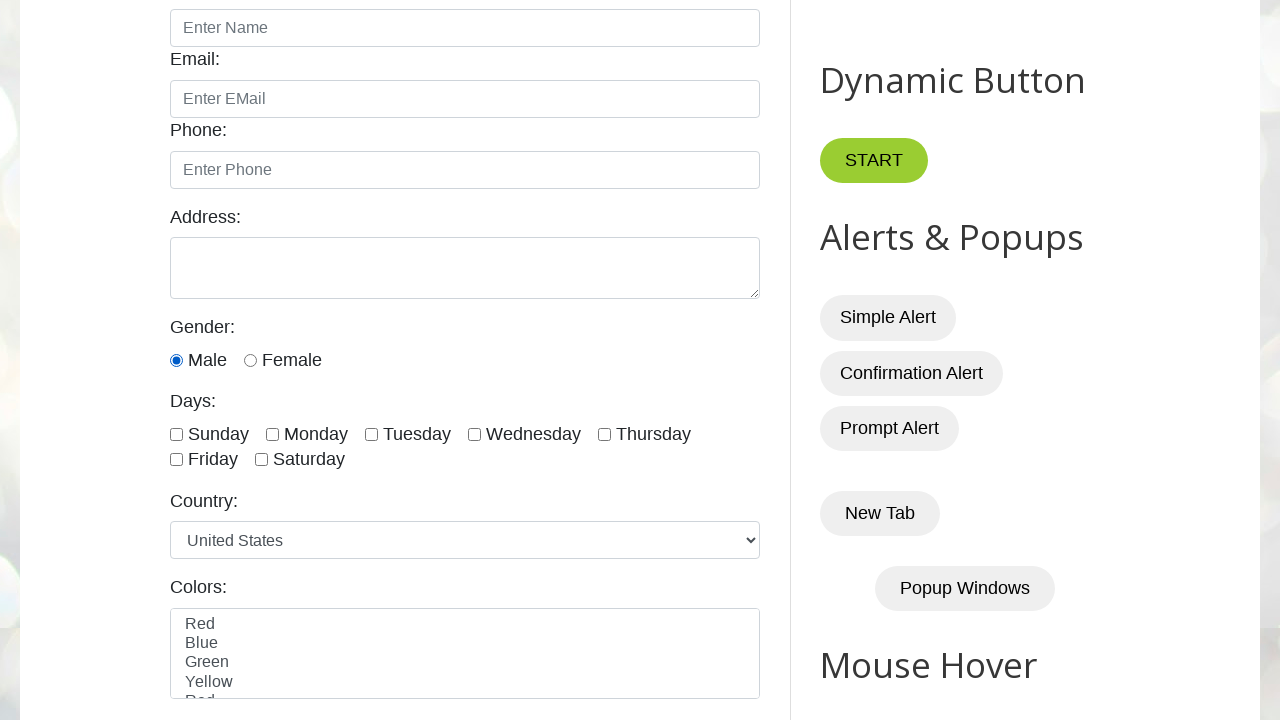